Tests filtering to display all items after switching between filters

Starting URL: https://demo.playwright.dev/todomvc

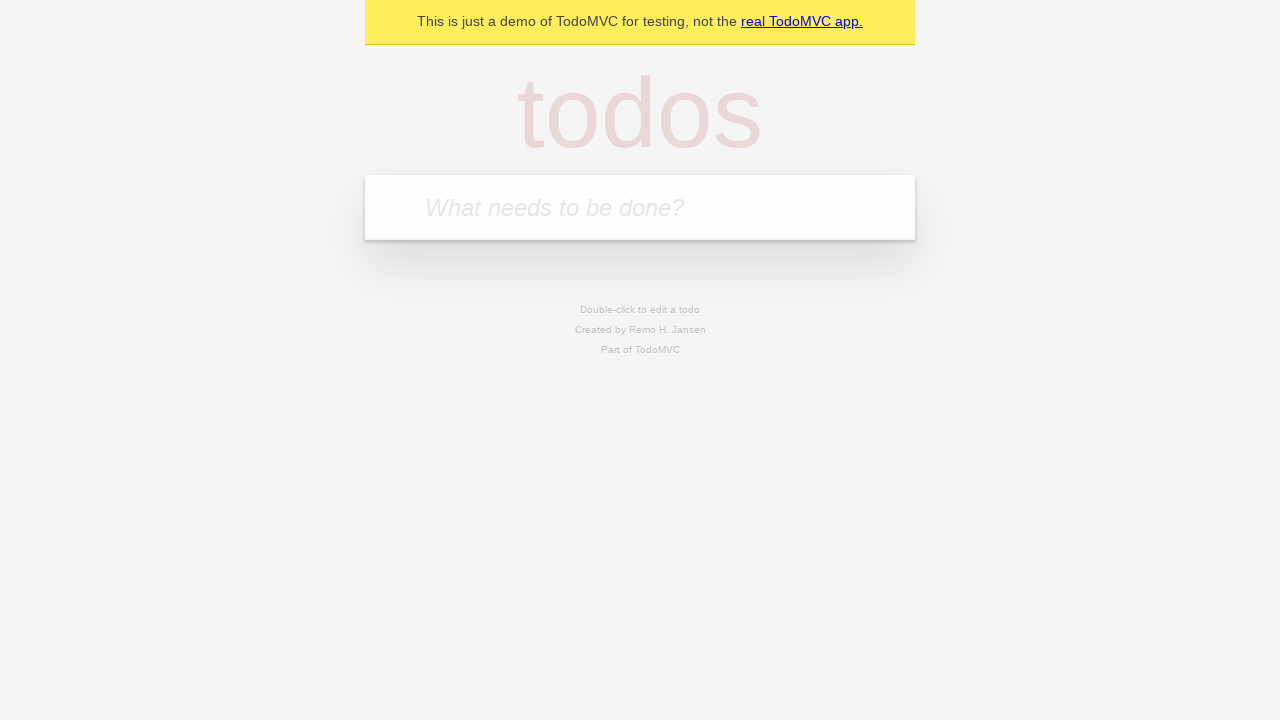

Filled new todo field with 'buy some cheese' on .new-todo
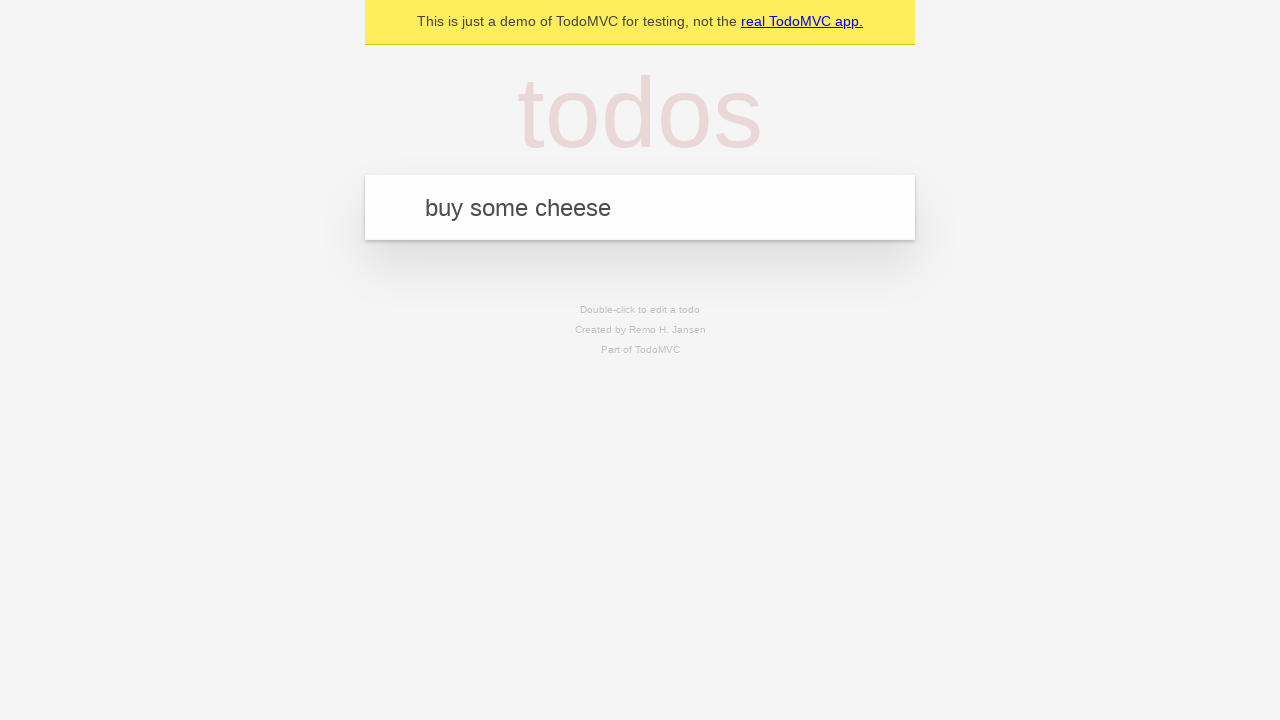

Pressed Enter to create first todo on .new-todo
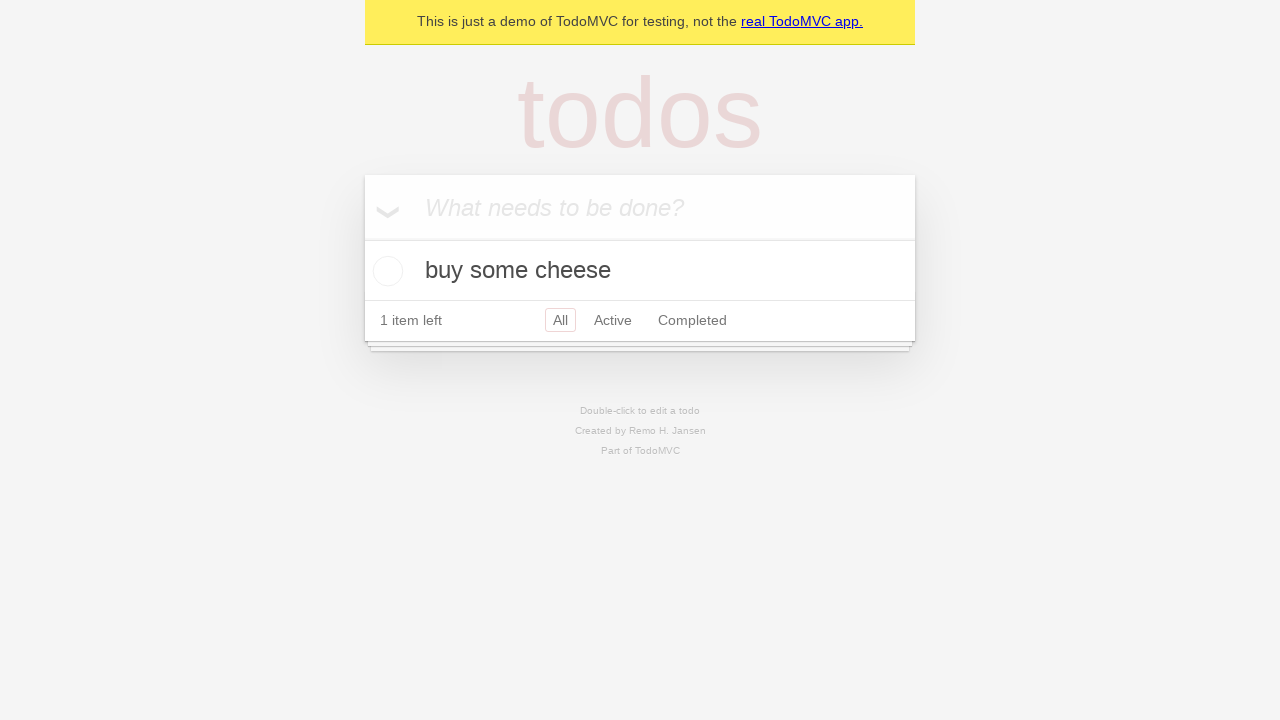

Filled new todo field with 'feed the cat' on .new-todo
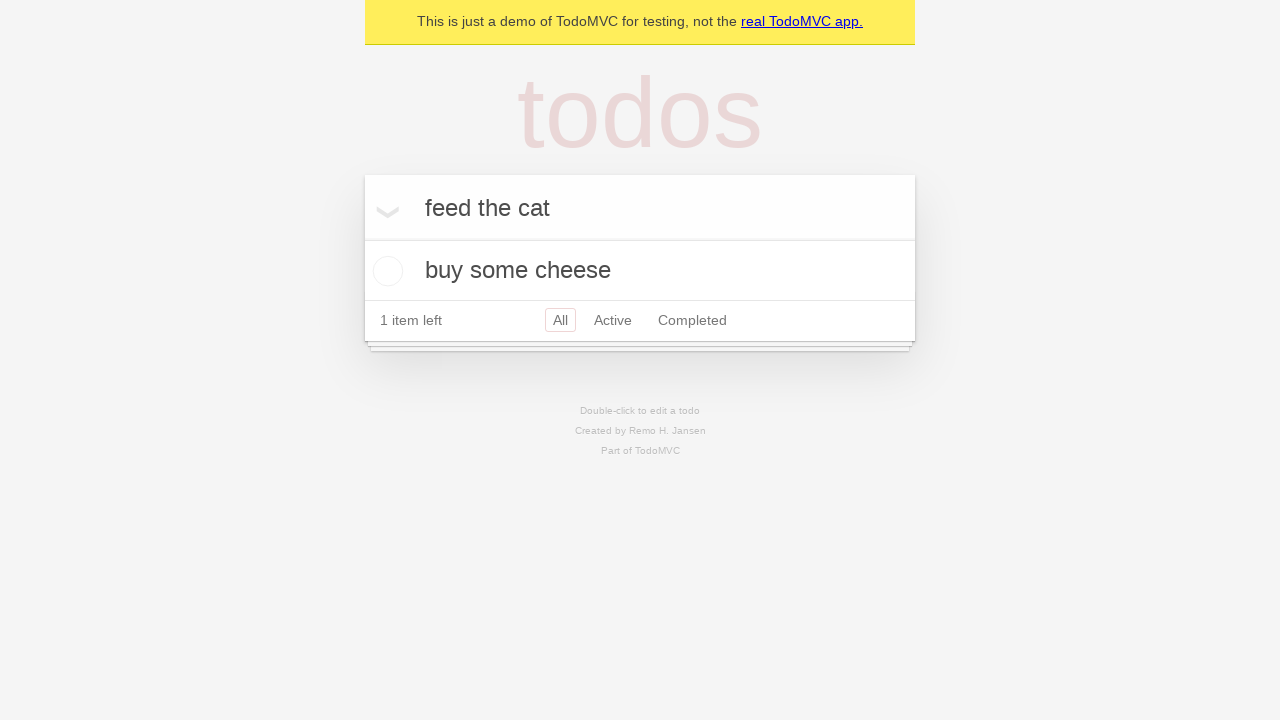

Pressed Enter to create second todo on .new-todo
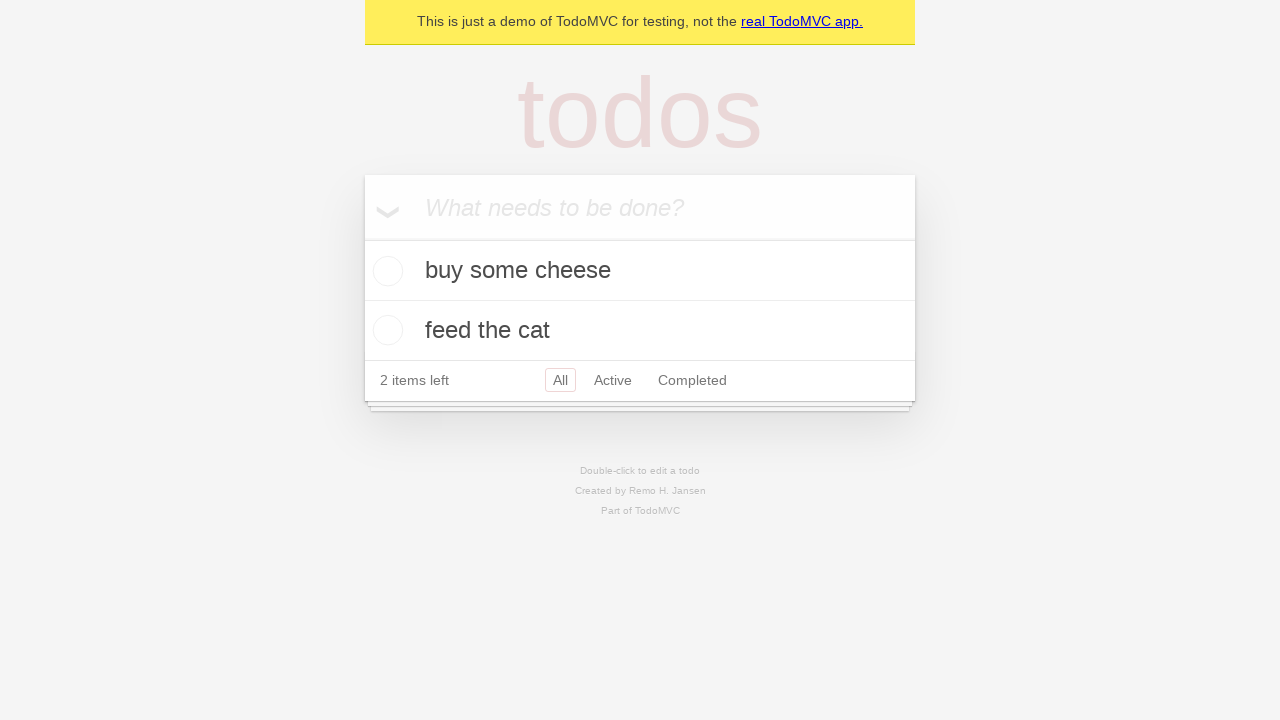

Filled new todo field with 'book a doctors appointment' on .new-todo
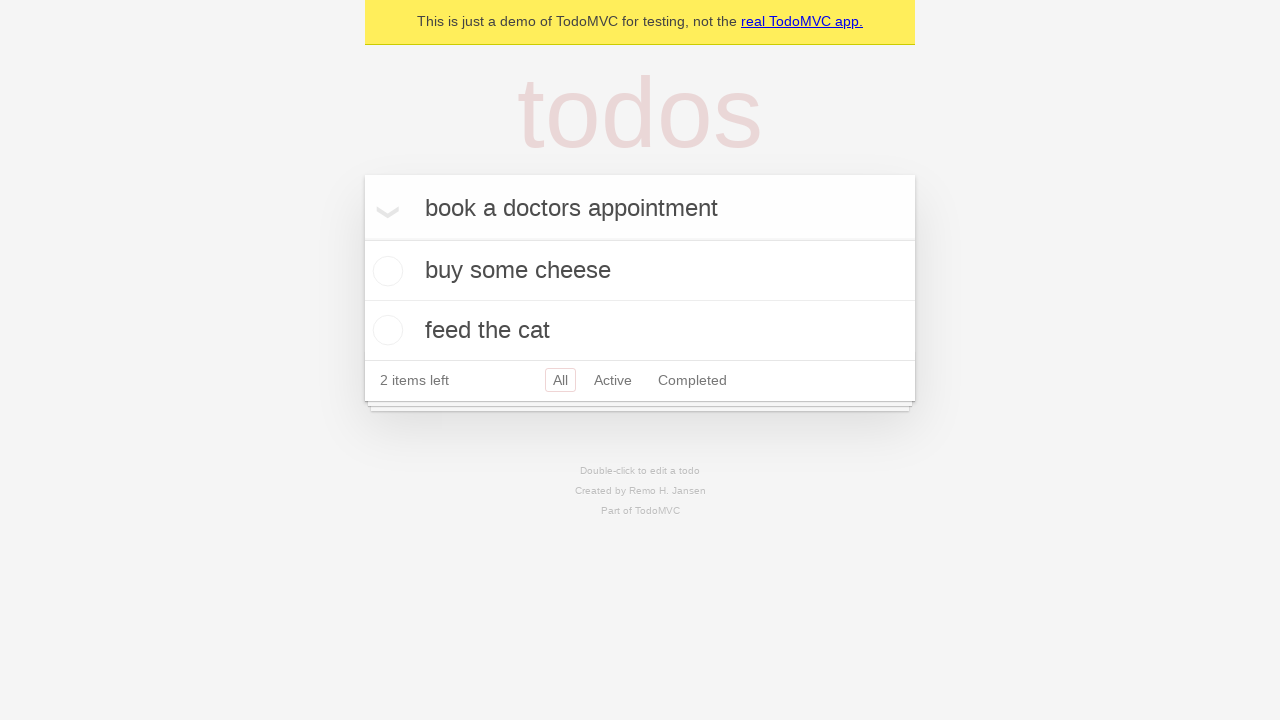

Pressed Enter to create third todo on .new-todo
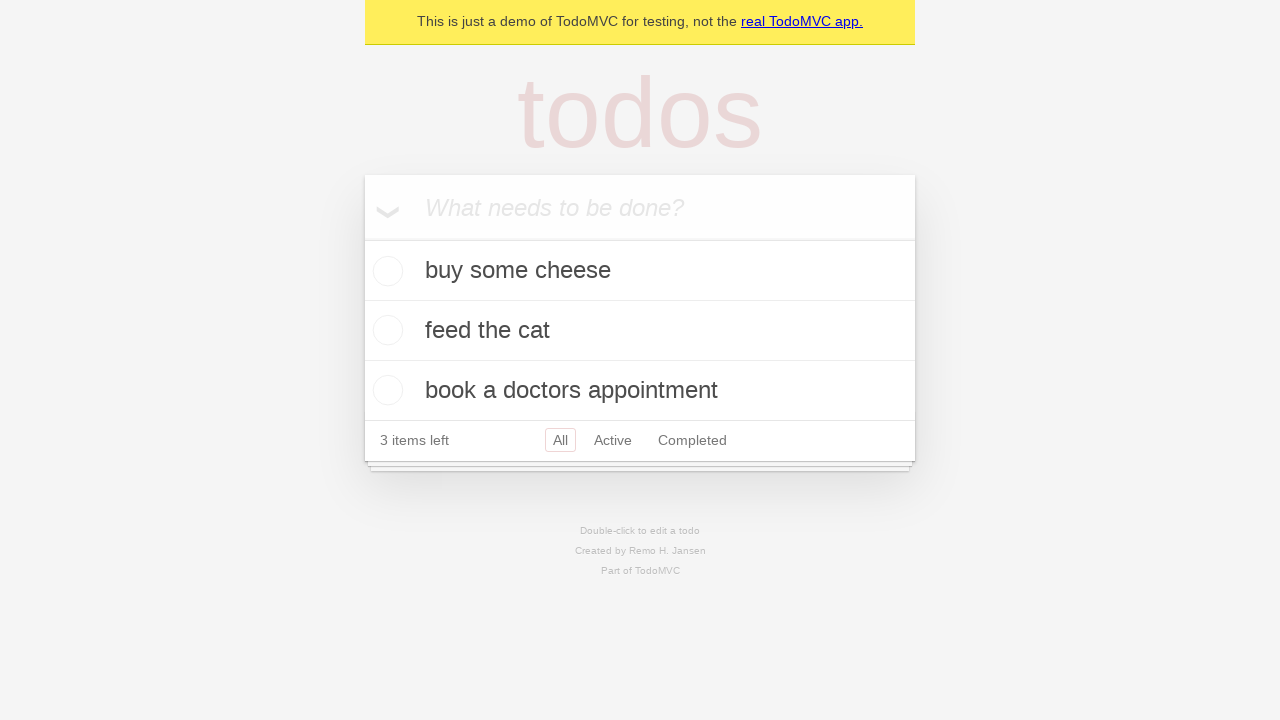

Waited for all 3 todo items to appear in the list
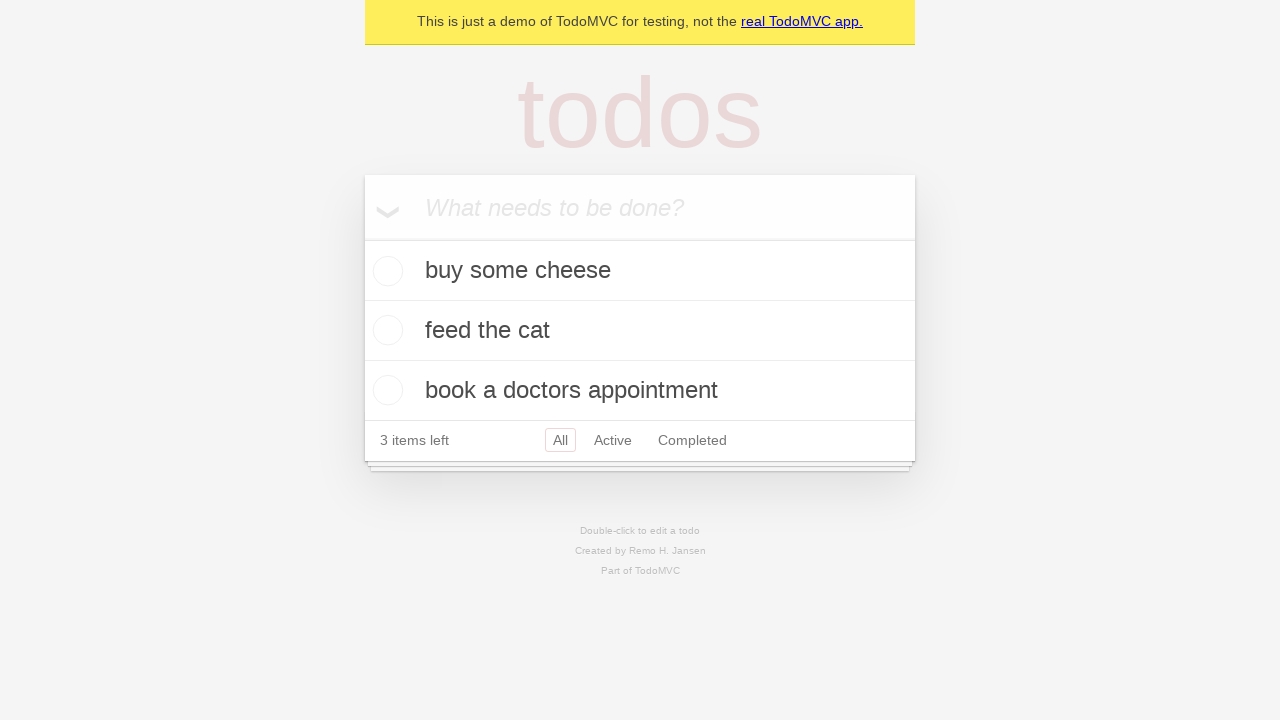

Marked second todo item as complete at (385, 330) on .todo-list li .toggle >> nth=1
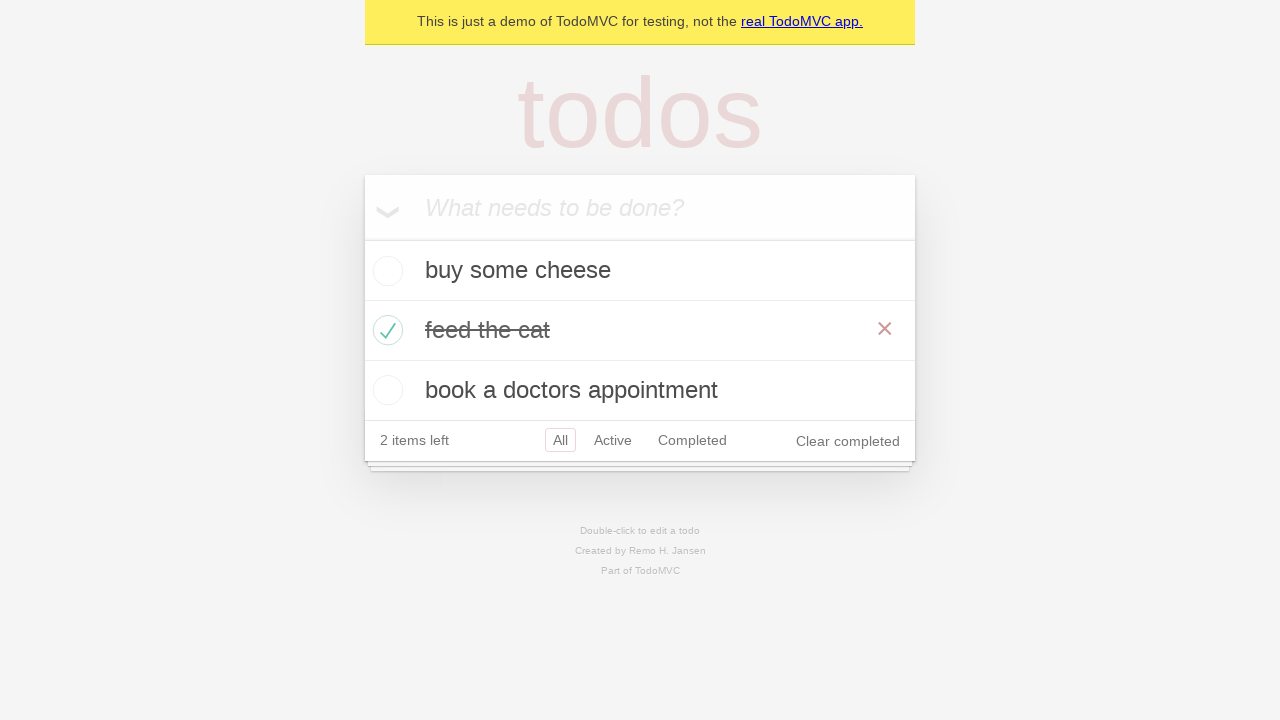

Clicked Active filter to display only active todos at (613, 440) on .filters >> text=Active
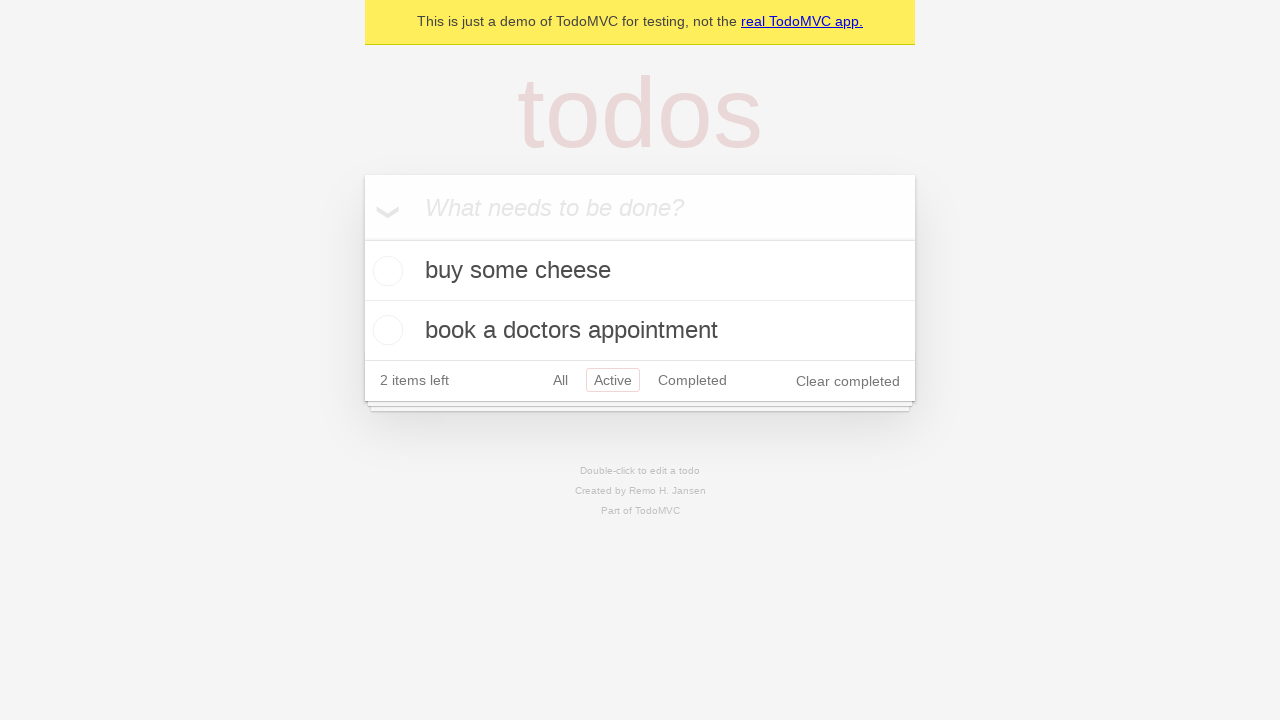

Clicked Completed filter to display only completed todos at (692, 380) on .filters >> text=Completed
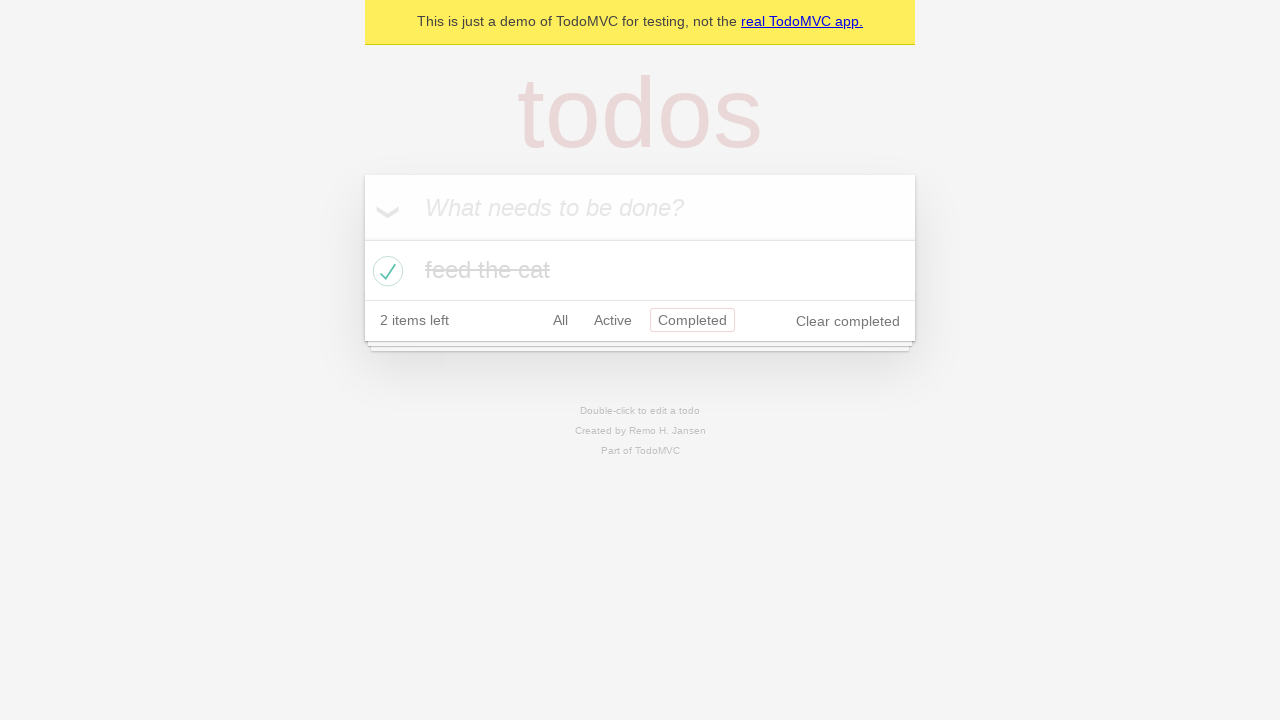

Clicked All filter to display all todos at (560, 320) on .filters >> text=All
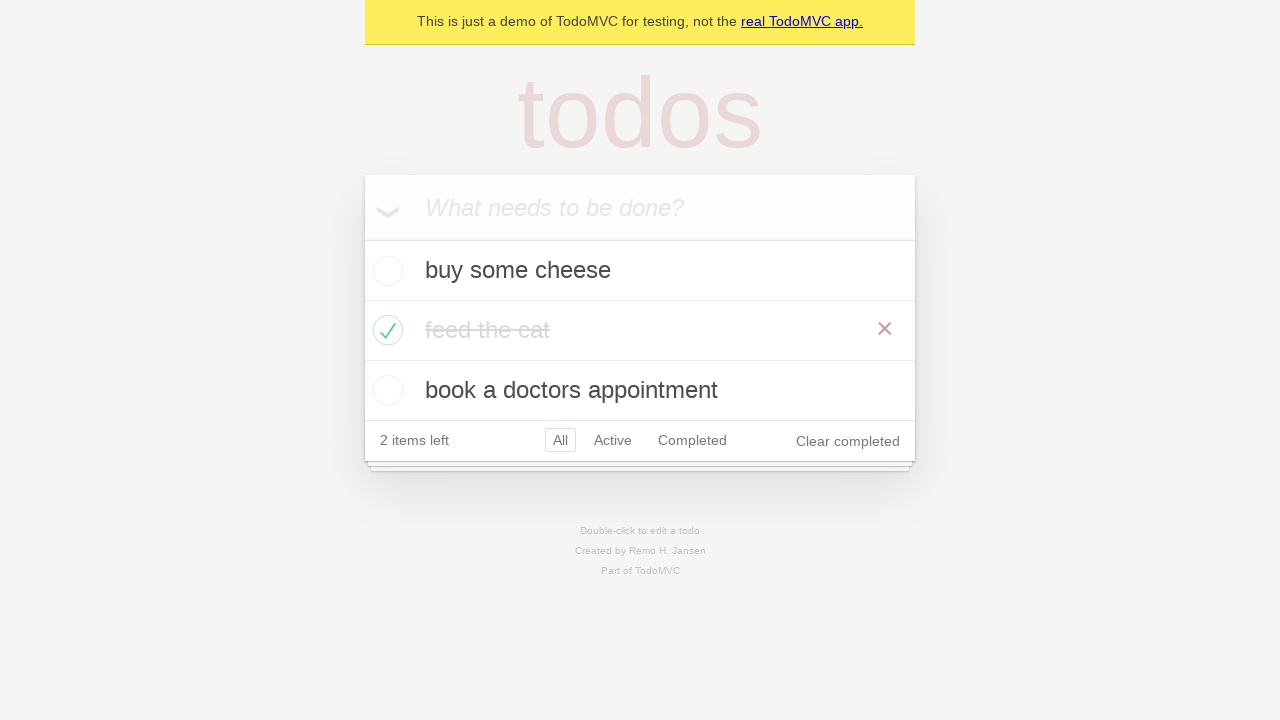

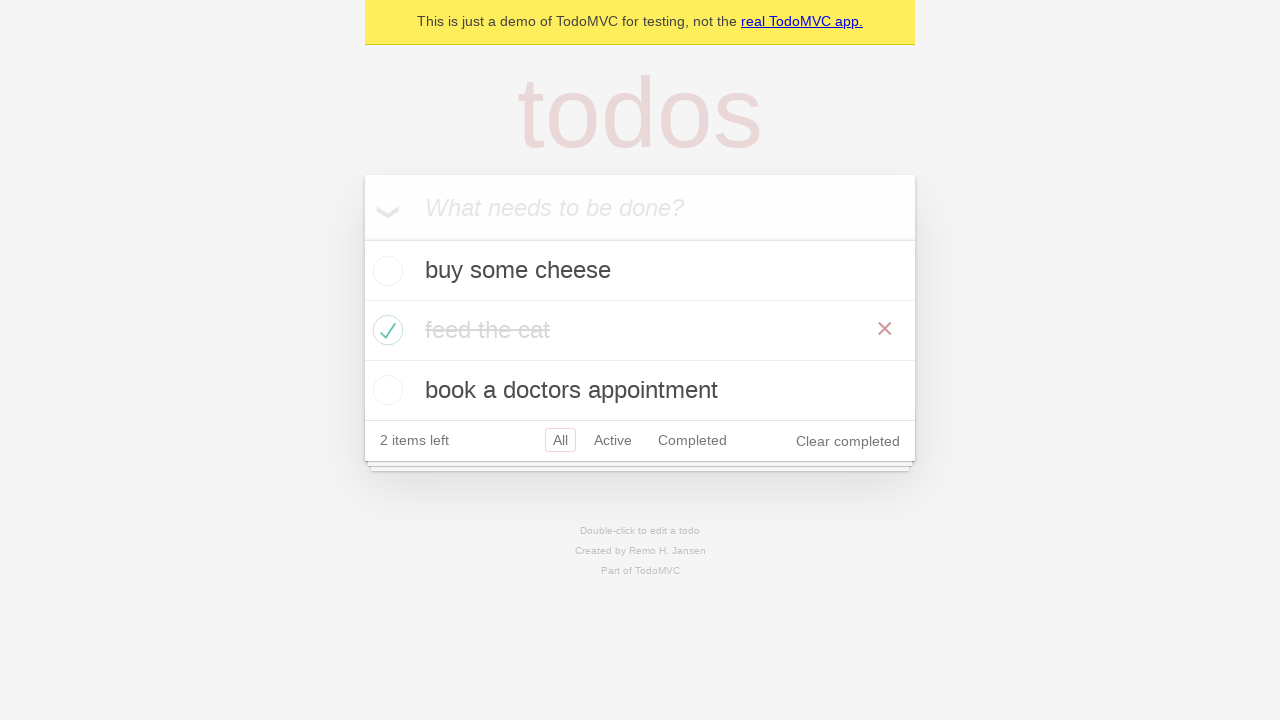